Tests dynamic loading by clicking the Start button and waiting for the dynamically loaded content to appear

Starting URL: https://the-internet.herokuapp.com/dynamic_loading/1

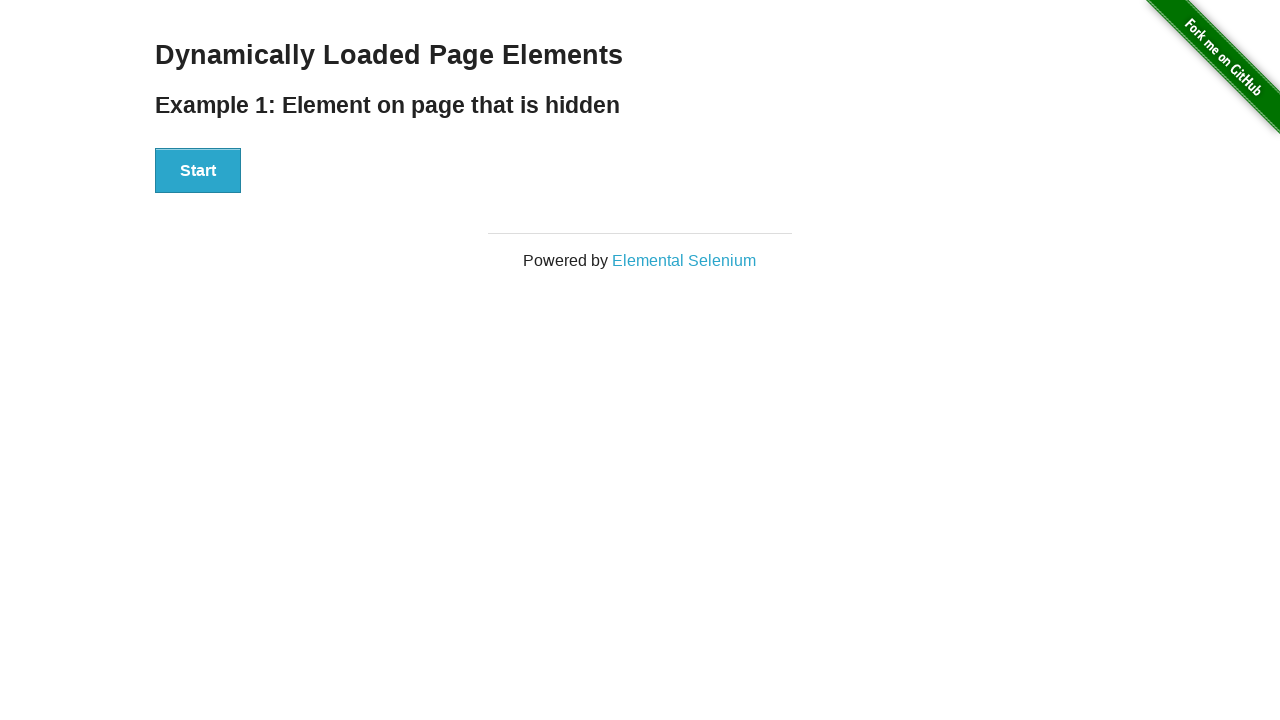

Navigated to dynamic loading test page
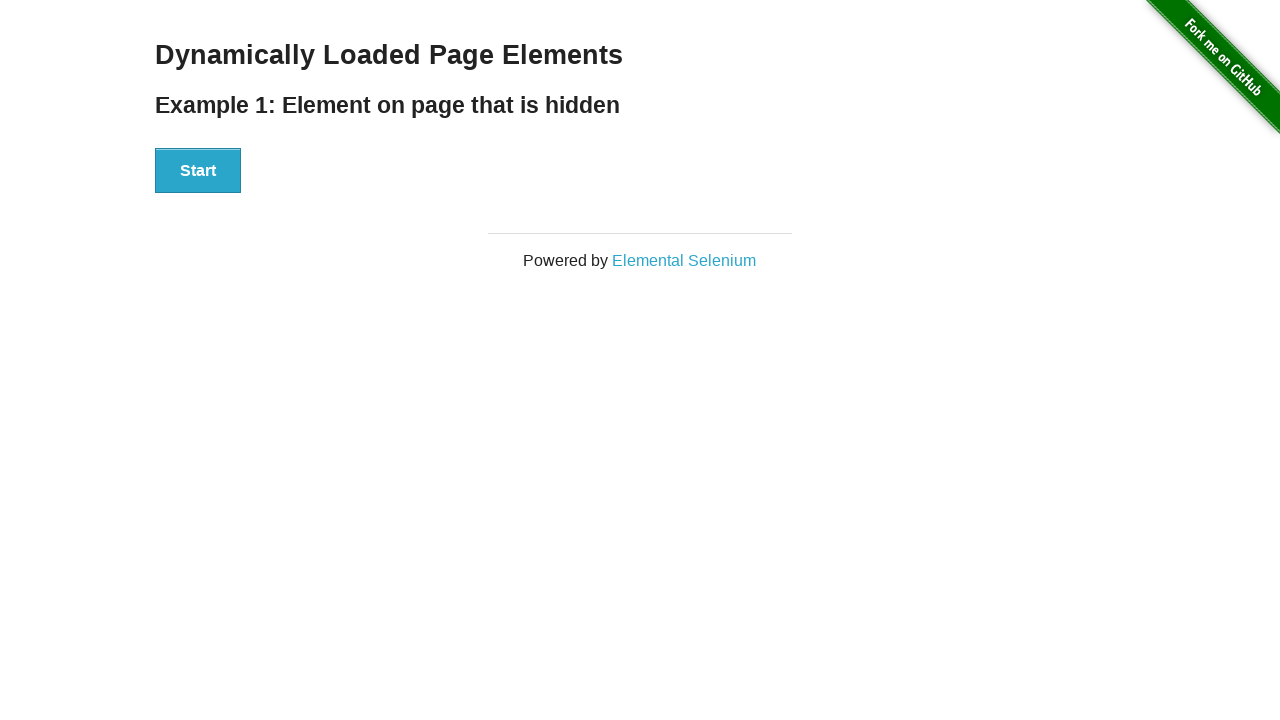

Clicked the Start button to initiate dynamic loading at (198, 171) on button:has-text('Start')
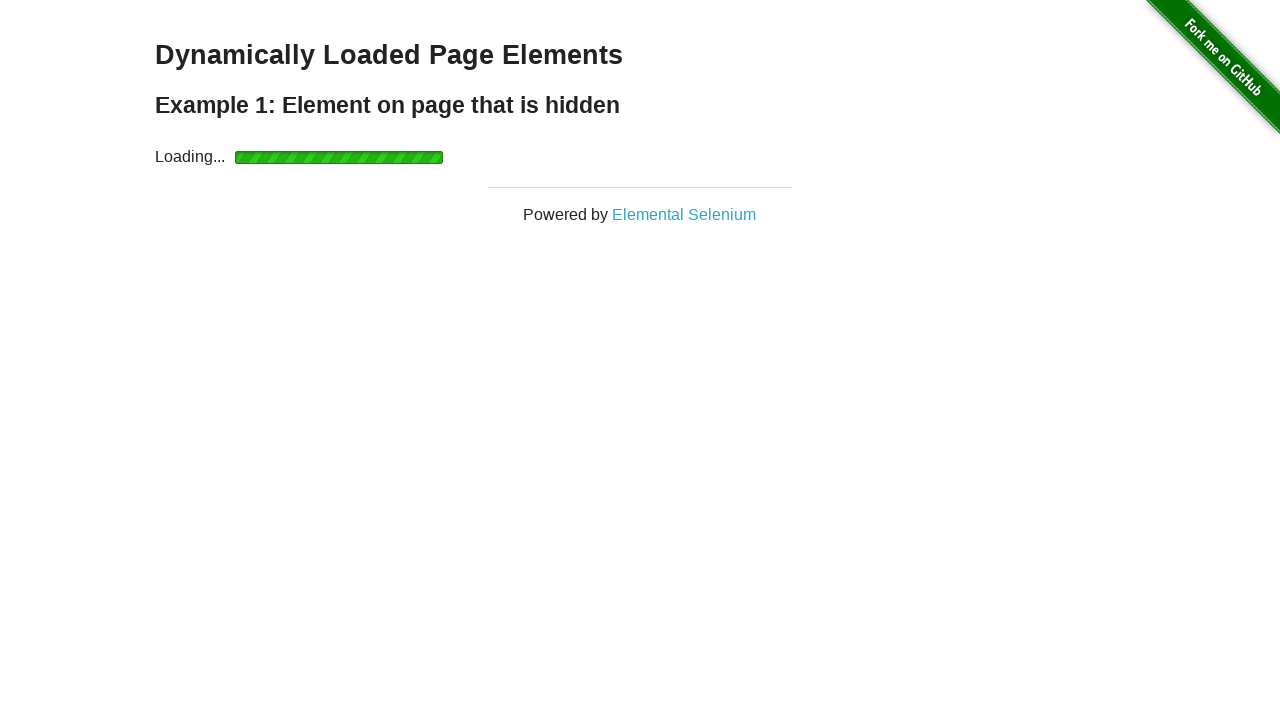

Dynamically loaded content appeared with 'Hello World!' message
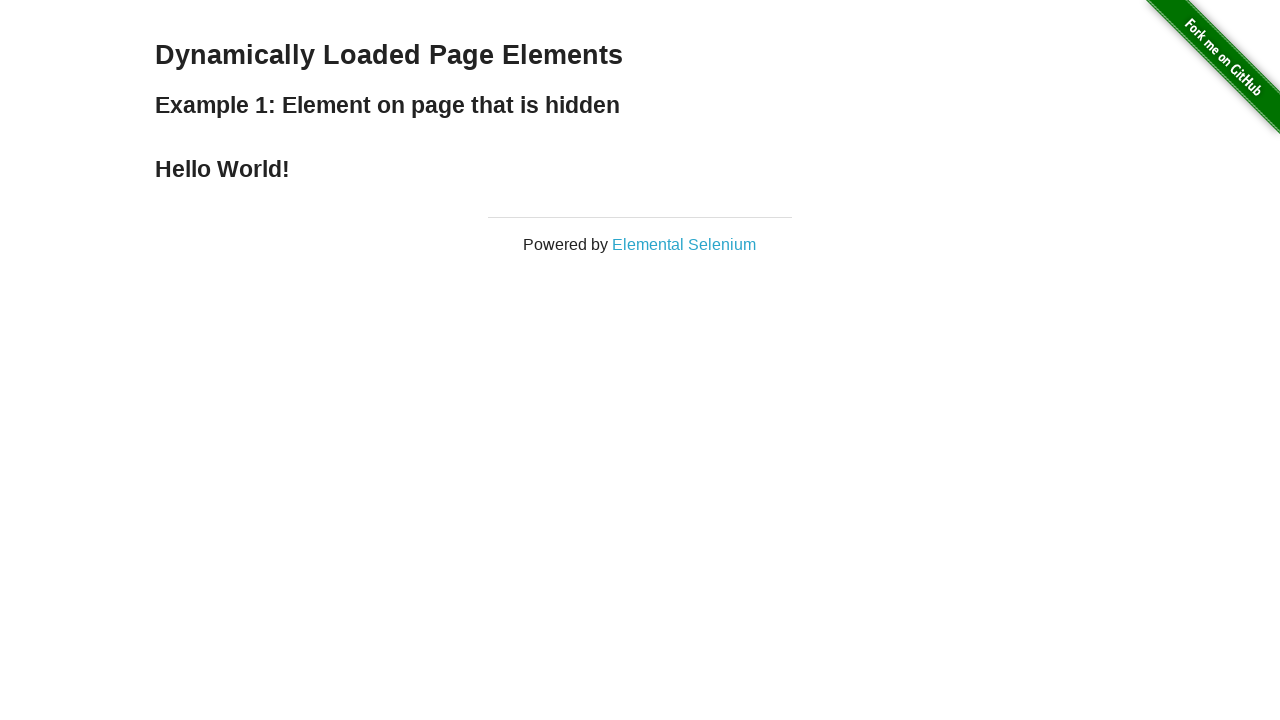

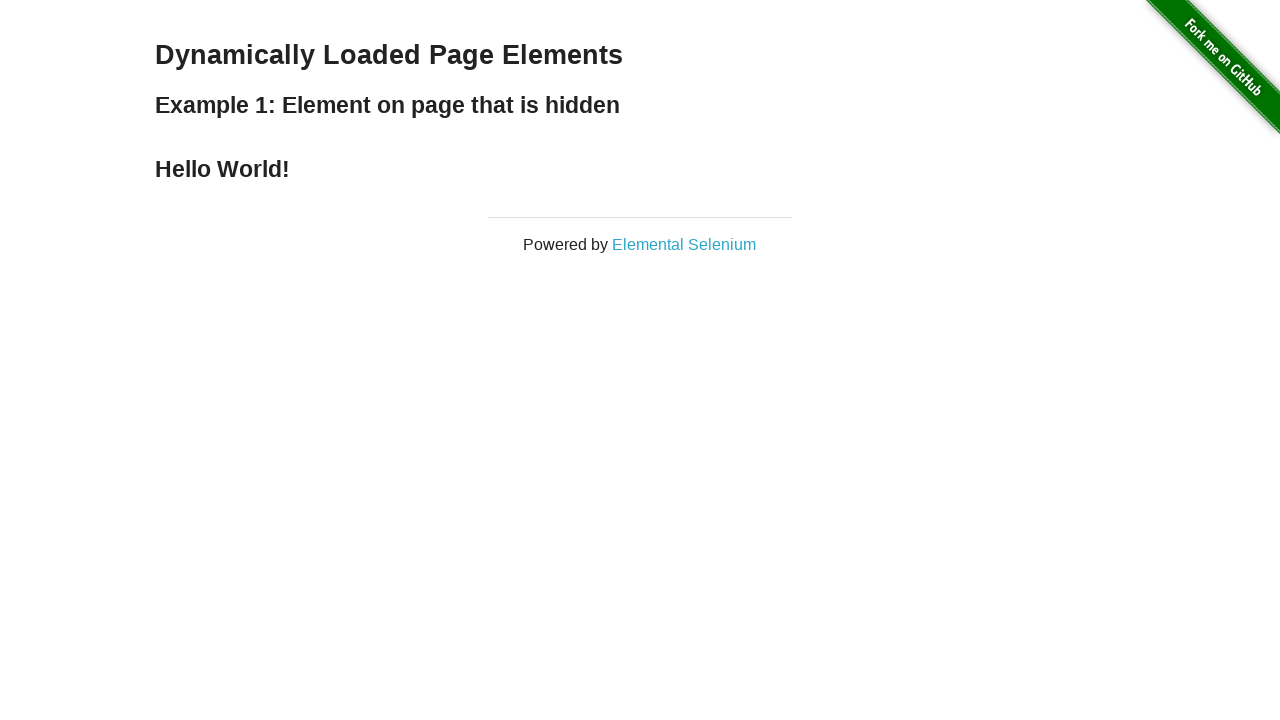